Tests e-commerce product search and cart functionality by searching for products, verifying search results, and adding items to cart

Starting URL: https://rahulshettyacademy.com/seleniumPractise/#/

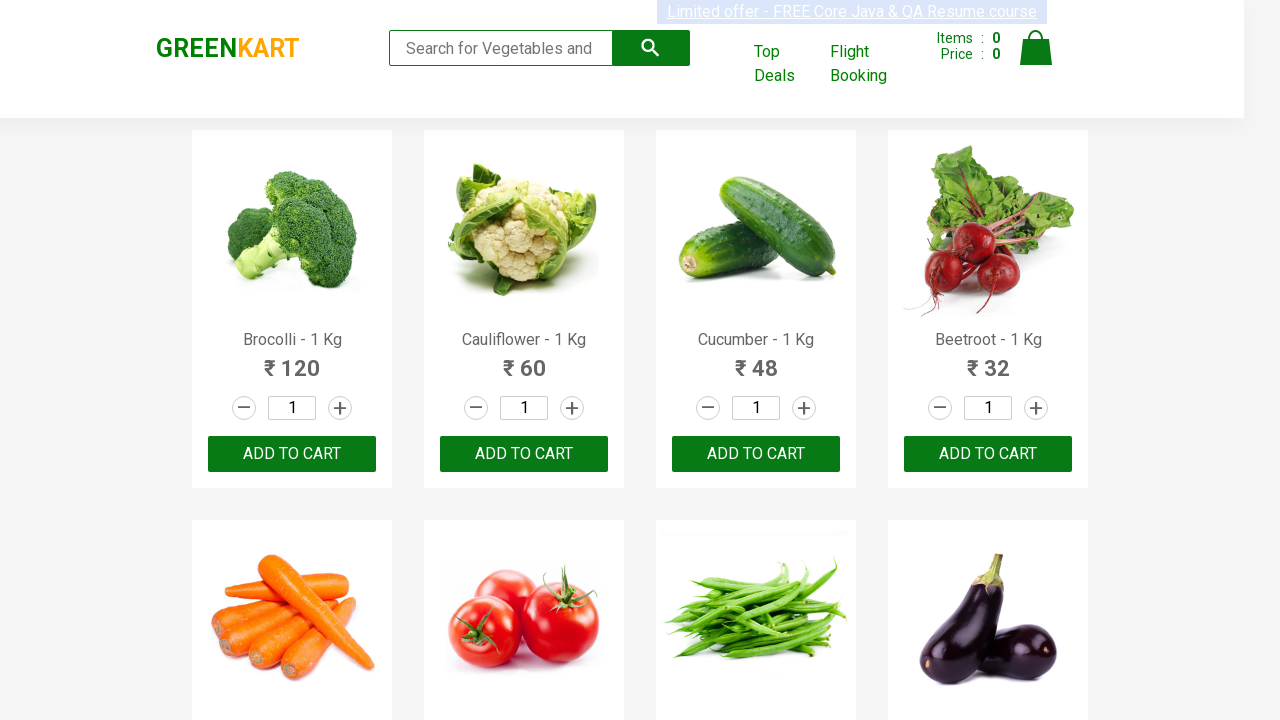

Filled search field with 'be' on .search-keyword
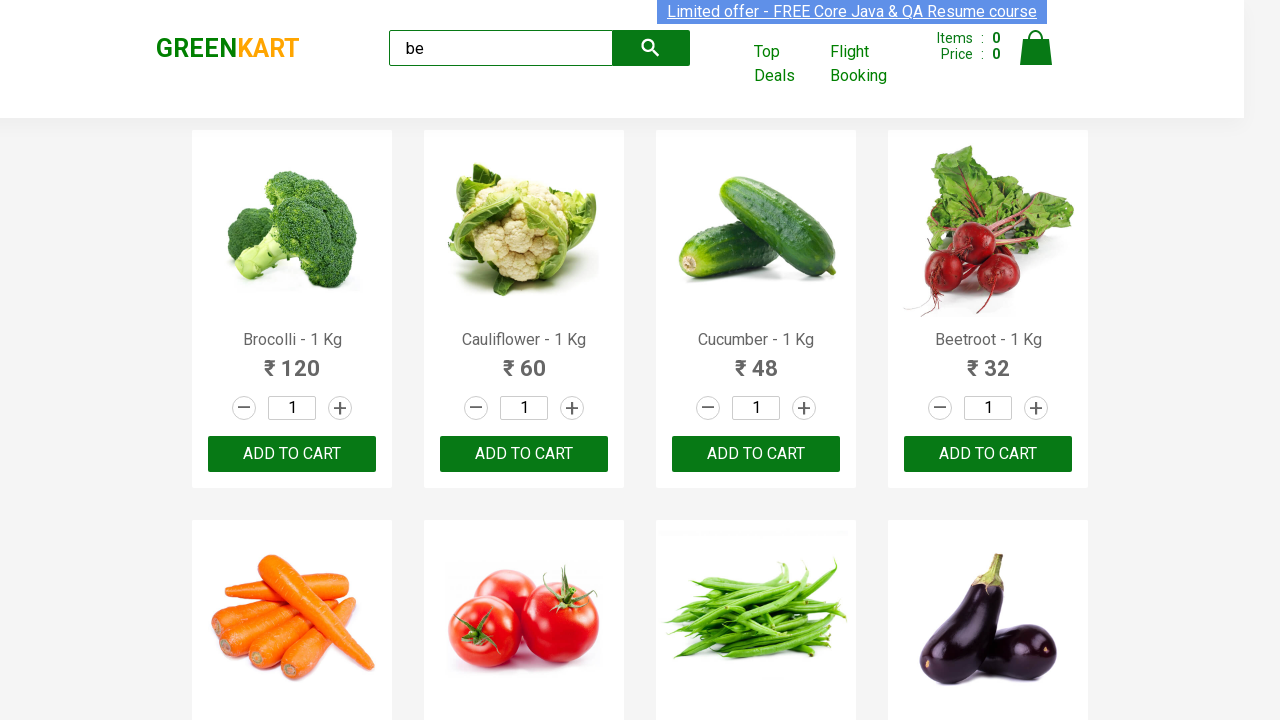

Waited for search results to update
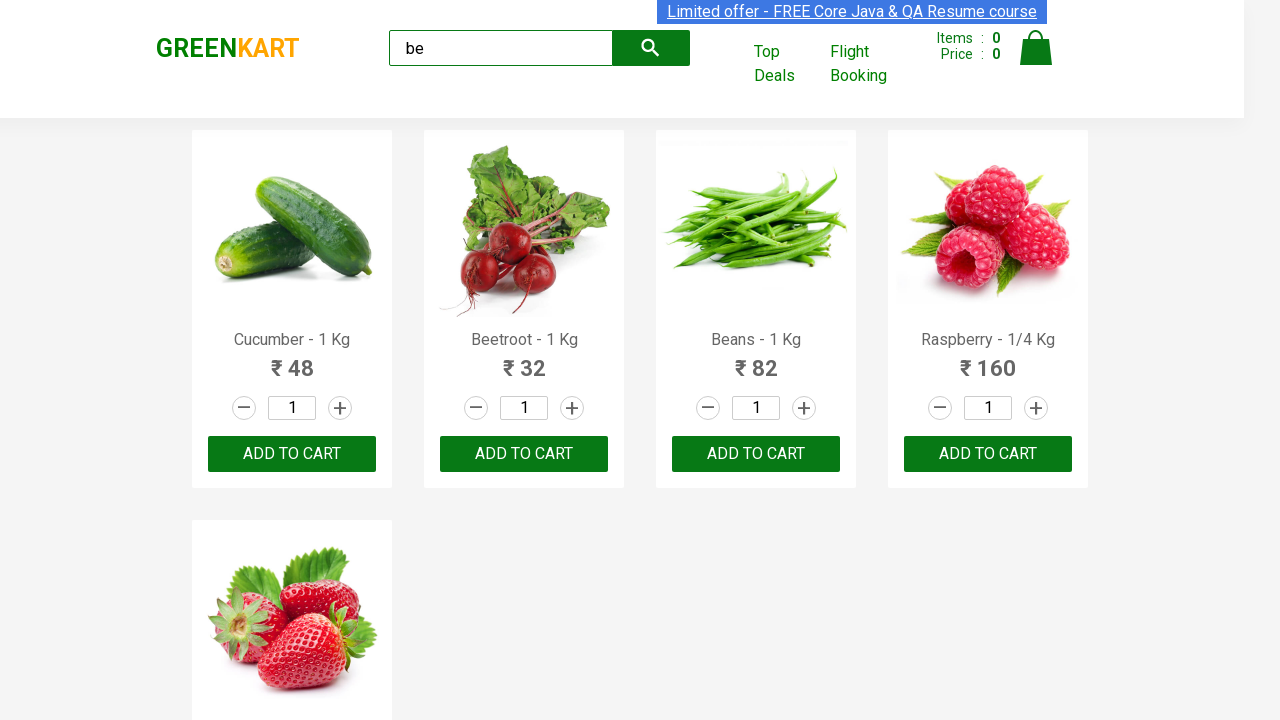

Verified 5 visible products are shown
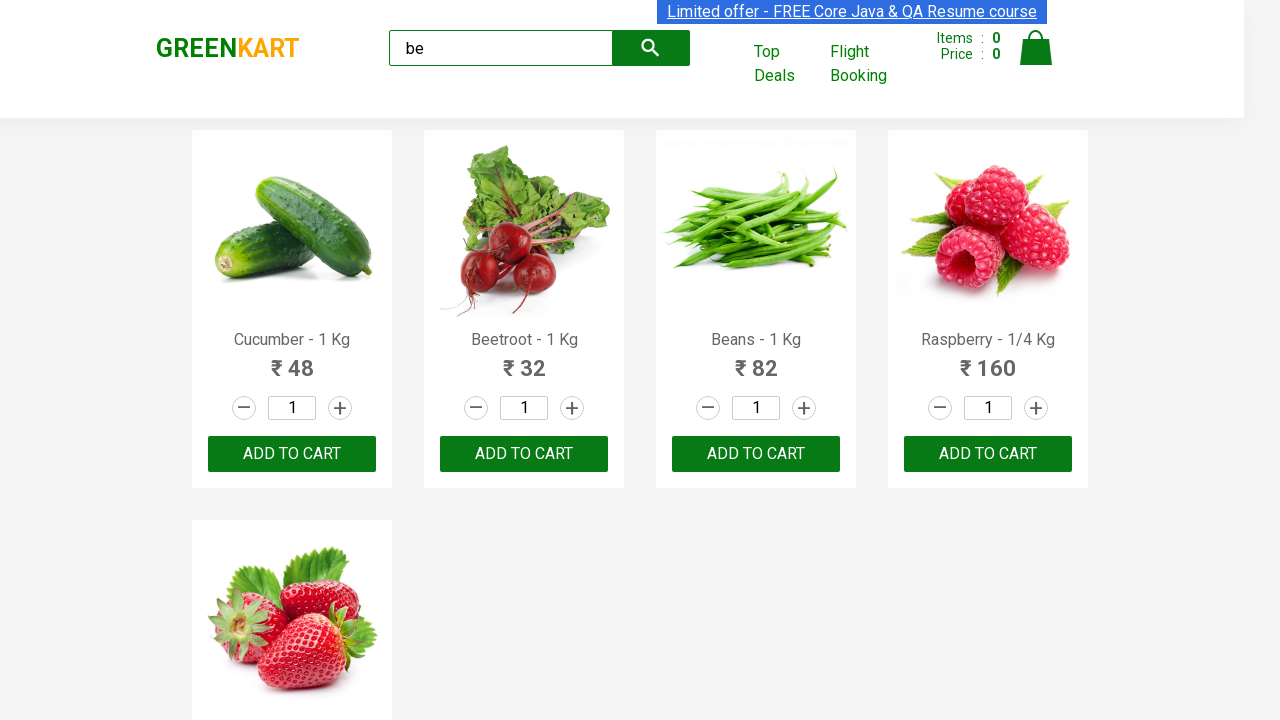

Clicked ADD TO CART for the 3rd product at (756, 454) on :nth-child(3) > .product-action > button
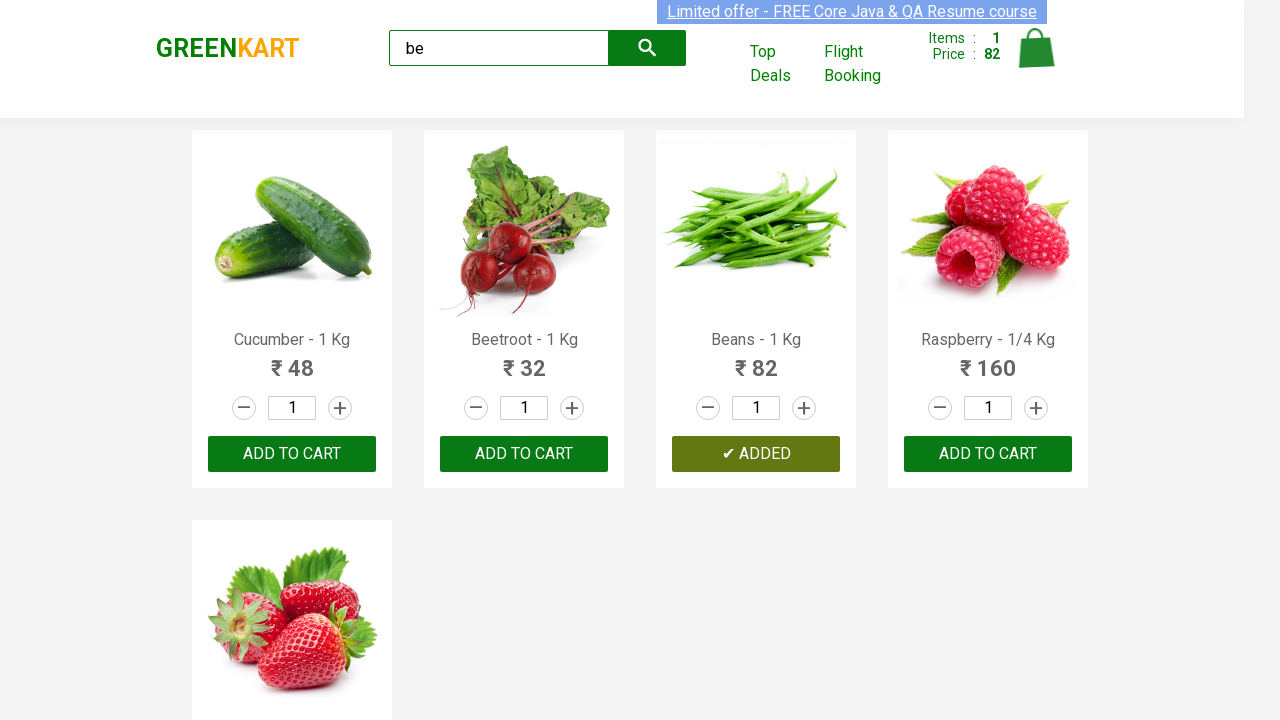

Clicked ADD TO CART for the second product in the list at (524, 454) on .products .product >> nth=1 >> text=ADD TO CART
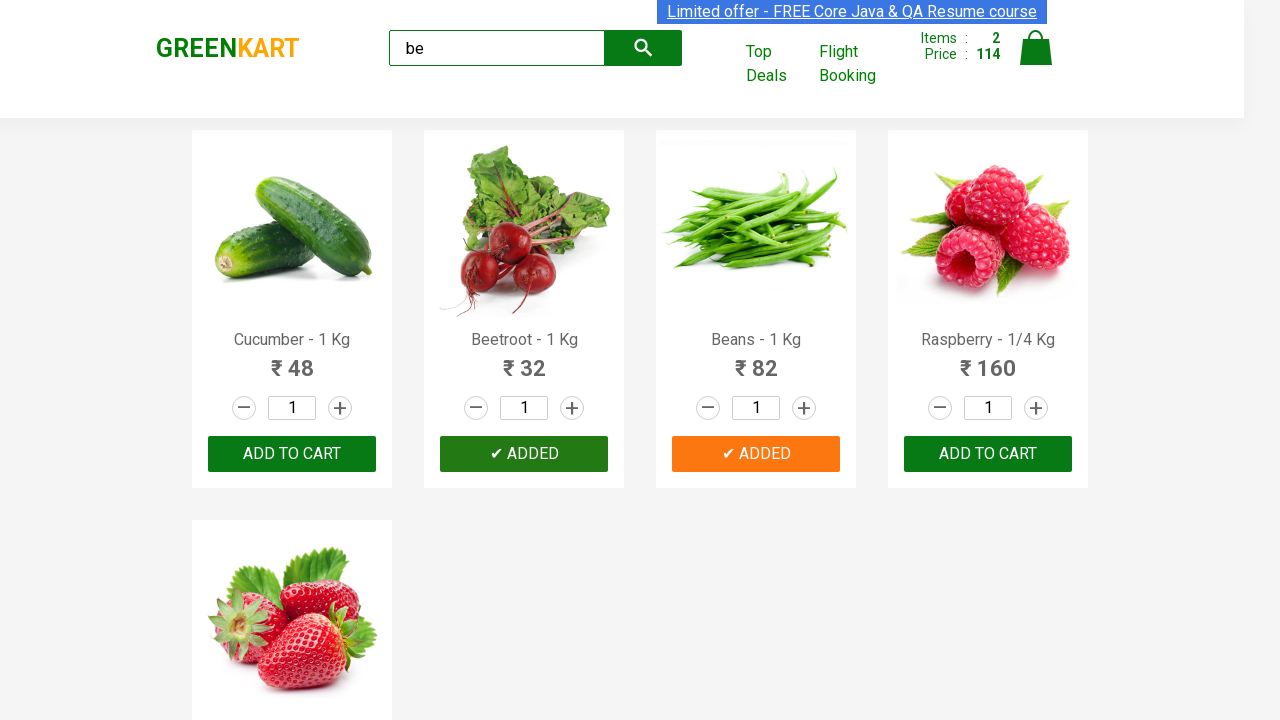

Clicked ADD TO CART for product containing 'Cucumber': Cucumber - 1 Kg at (292, 454) on .products .product >> nth=0 >> button
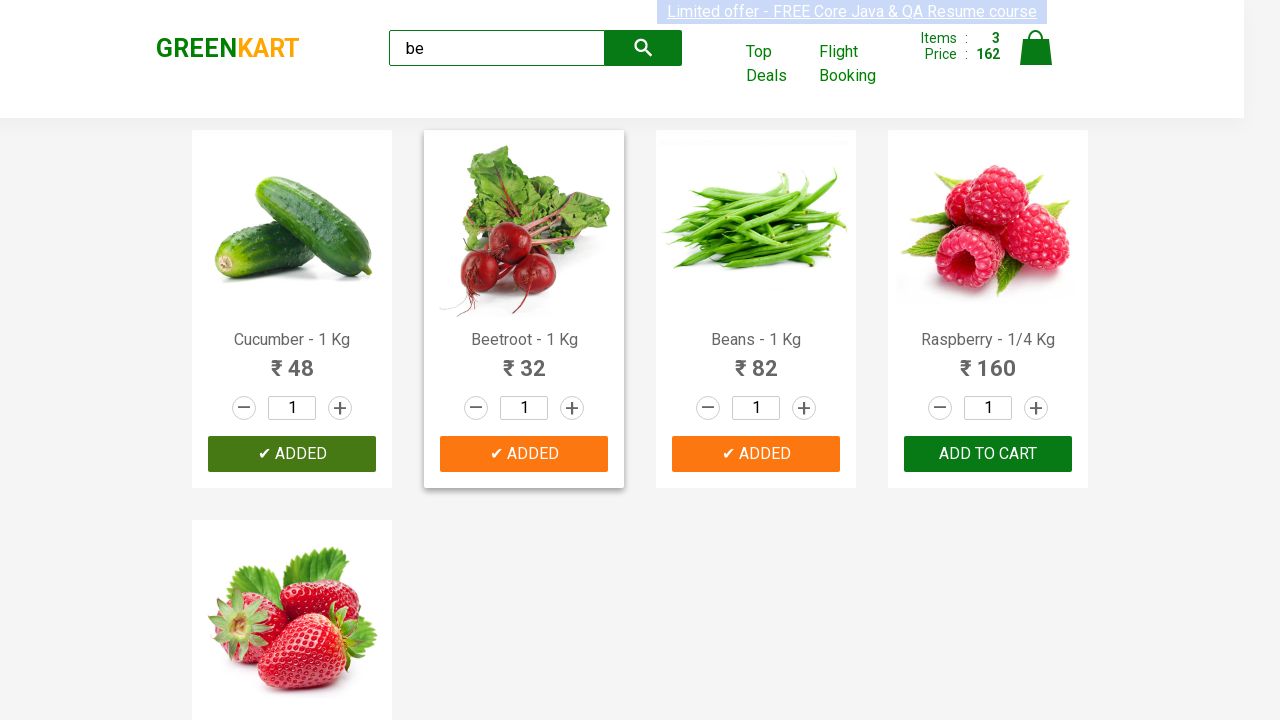

Verified brand logo is present
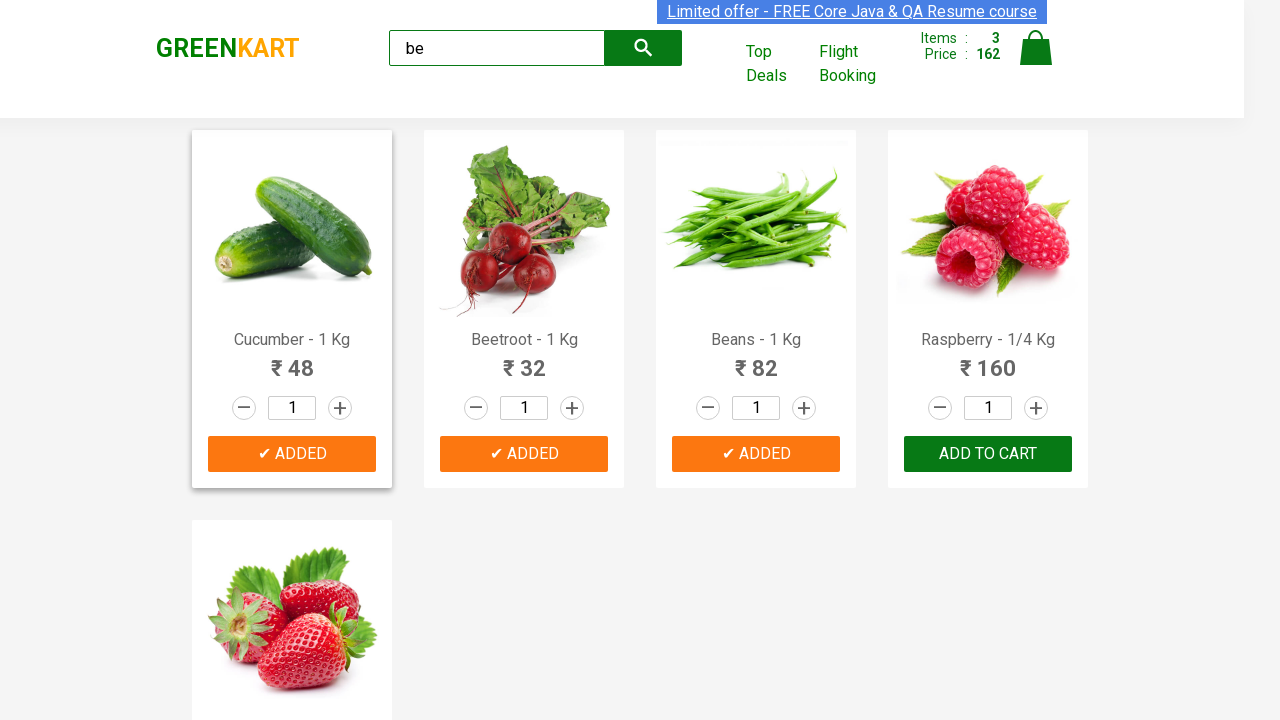

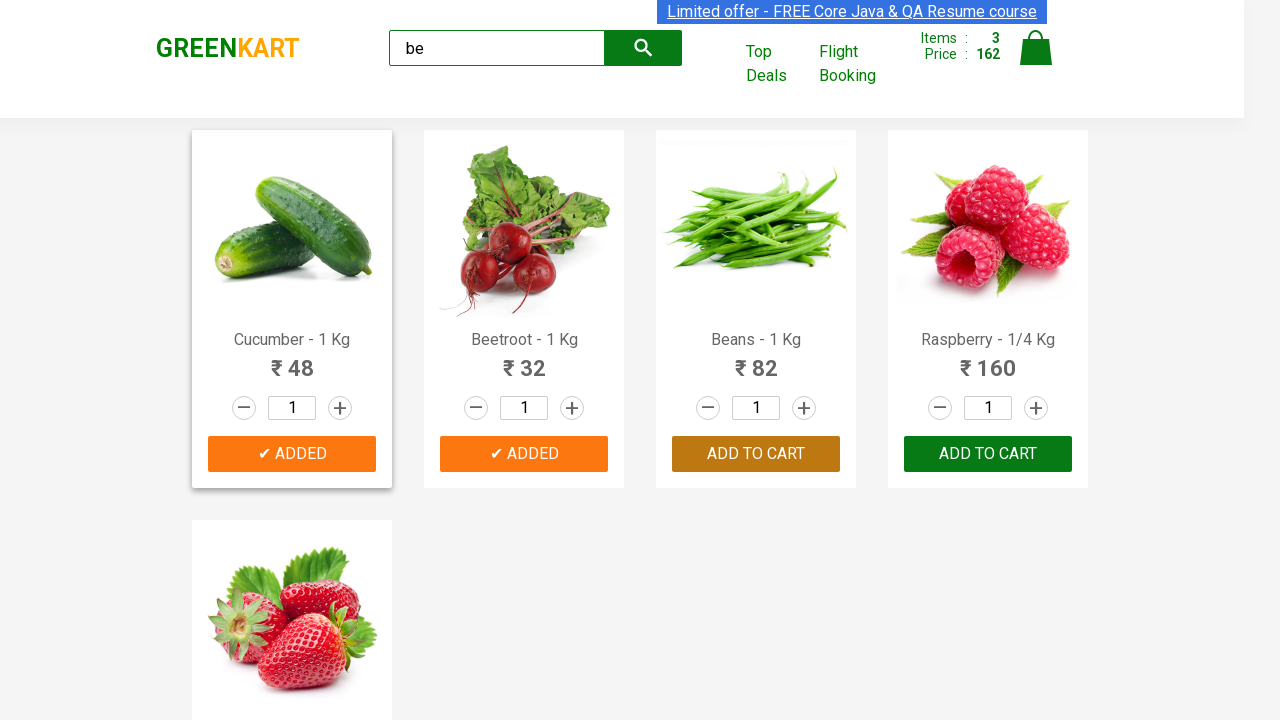